Tests a calculator web application by entering two numbers, selecting an arithmetic operator, clicking the calculate button, and verifying the result is displayed correctly.

Starting URL: https://juliemr.github.io/protractor-demo/

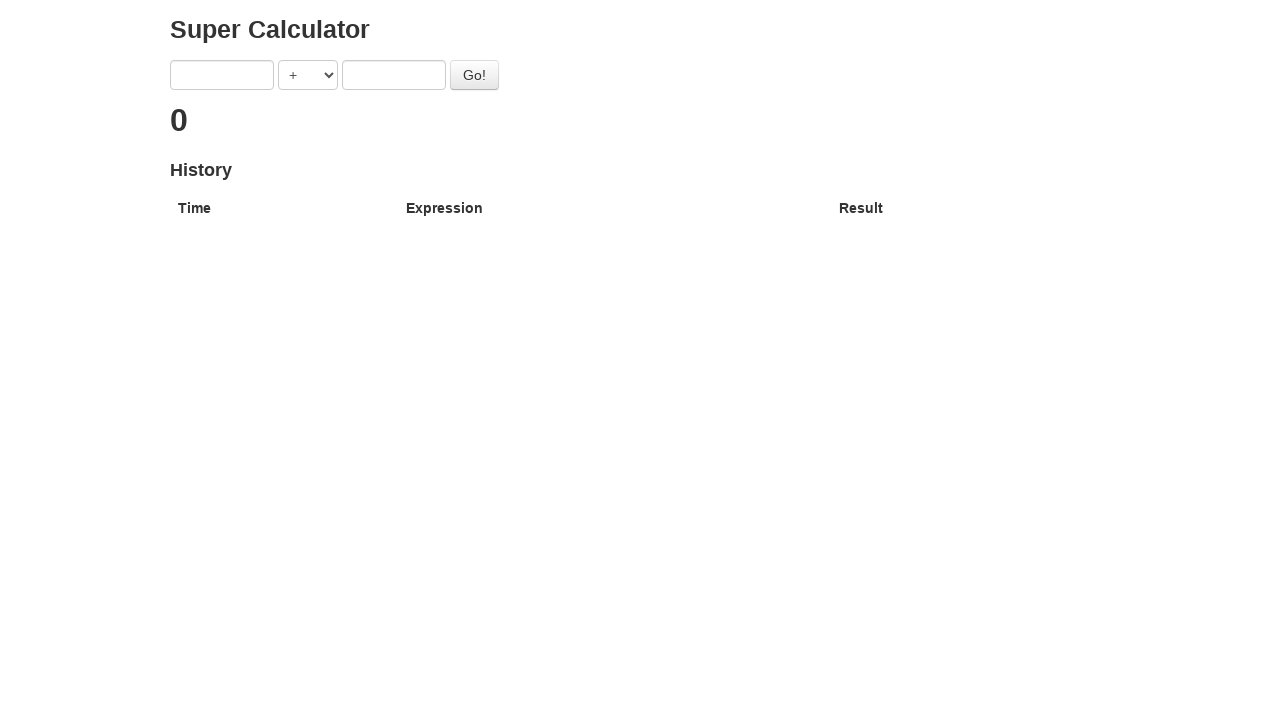

Filled first input field with number 7 on input:nth-of-type(1)
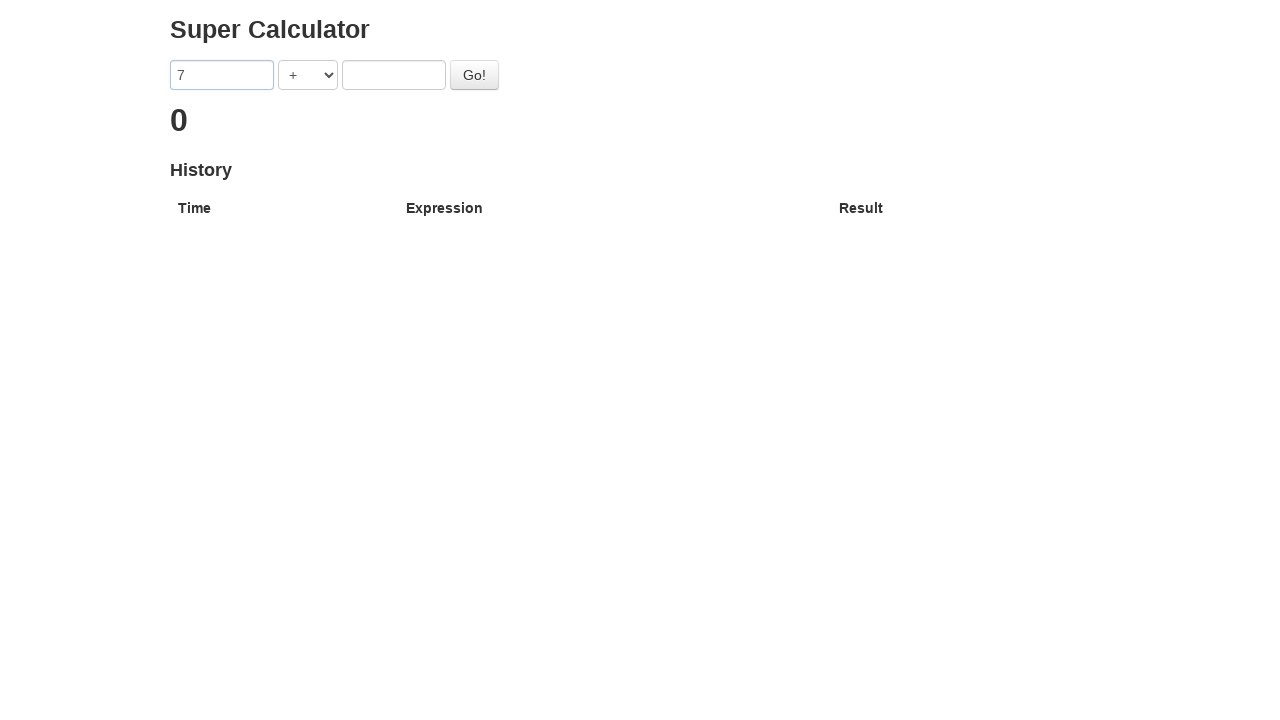

Filled second input field with number 3 on input:nth-of-type(2)
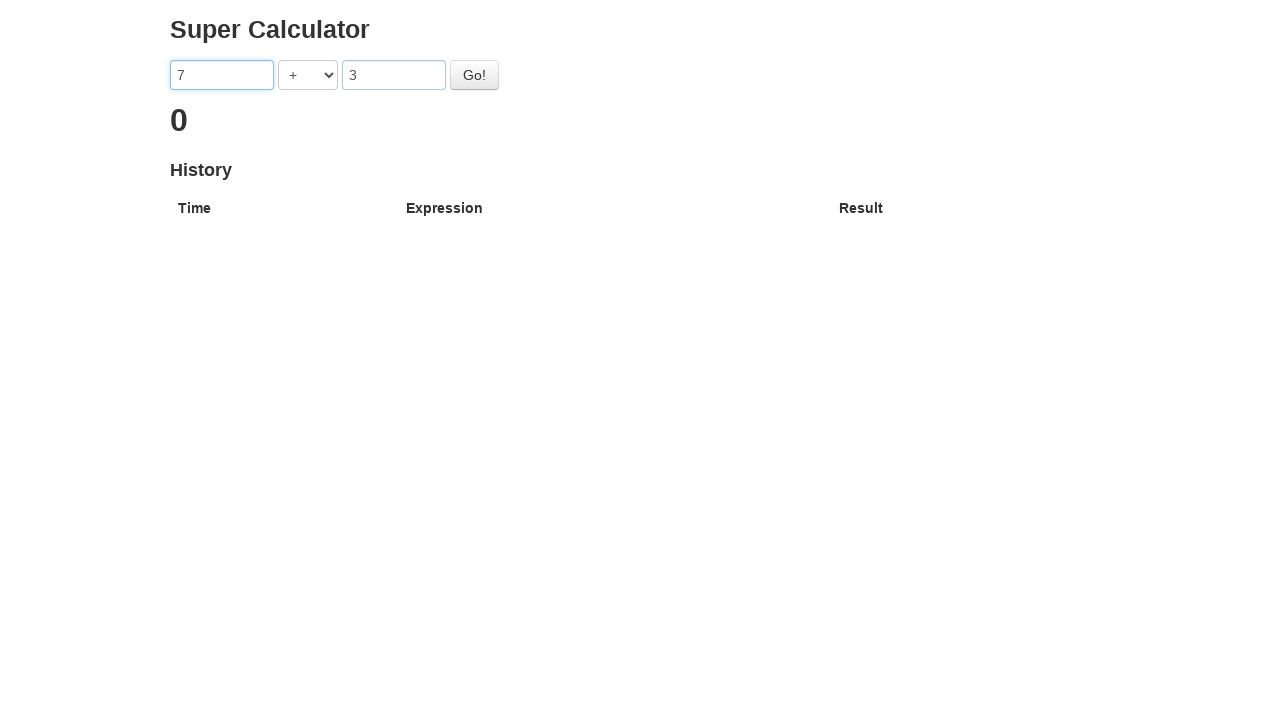

Selected addition operator from dropdown on select
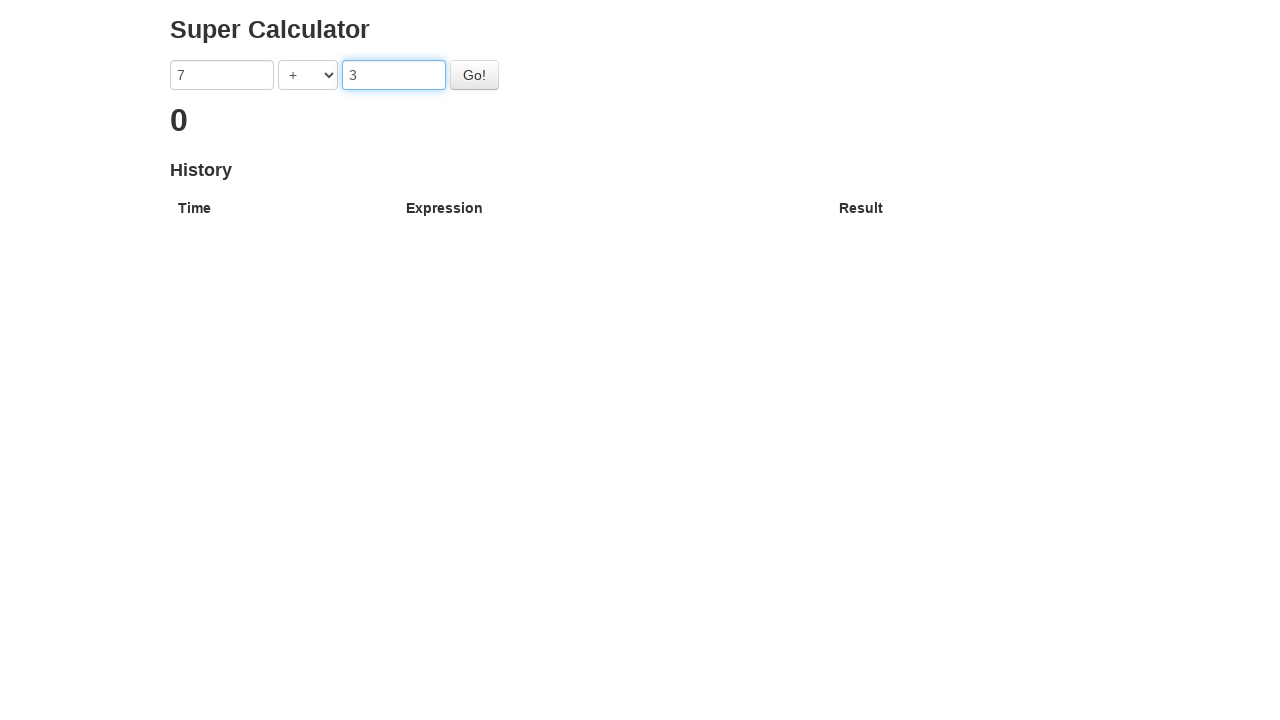

Clicked the Go button to calculate at (474, 75) on #gobutton
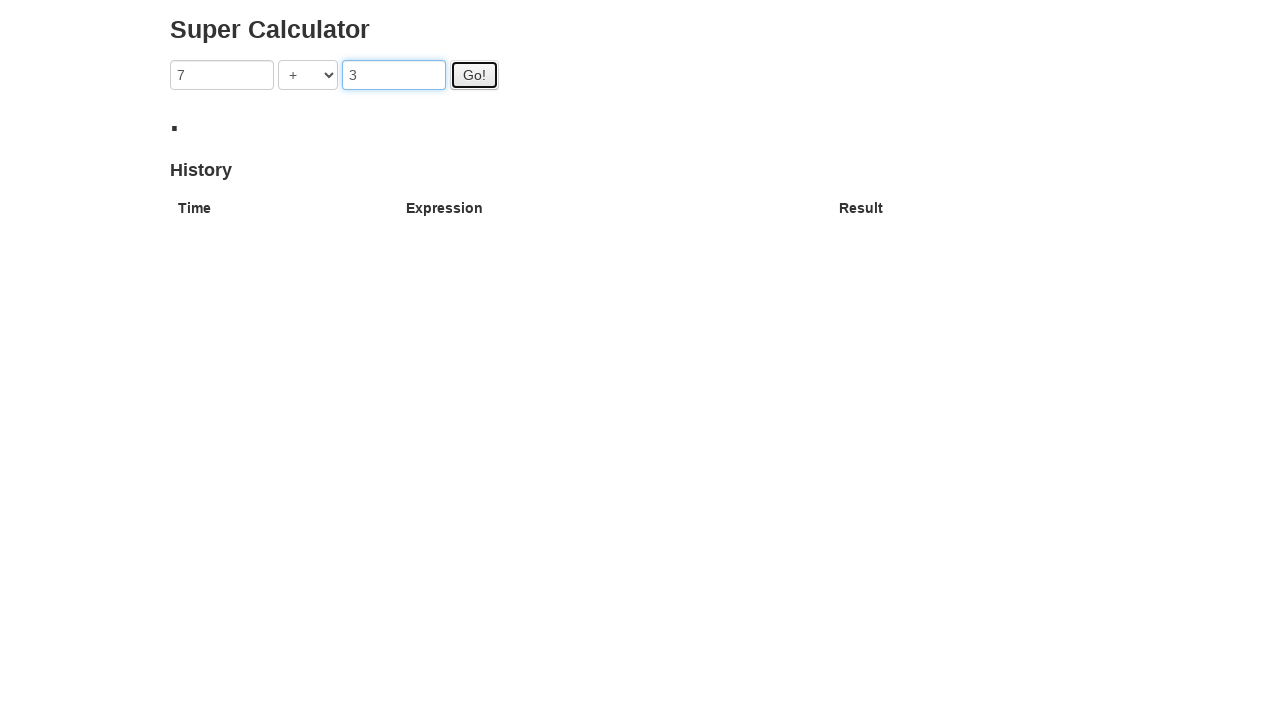

Result element loaded and displayed
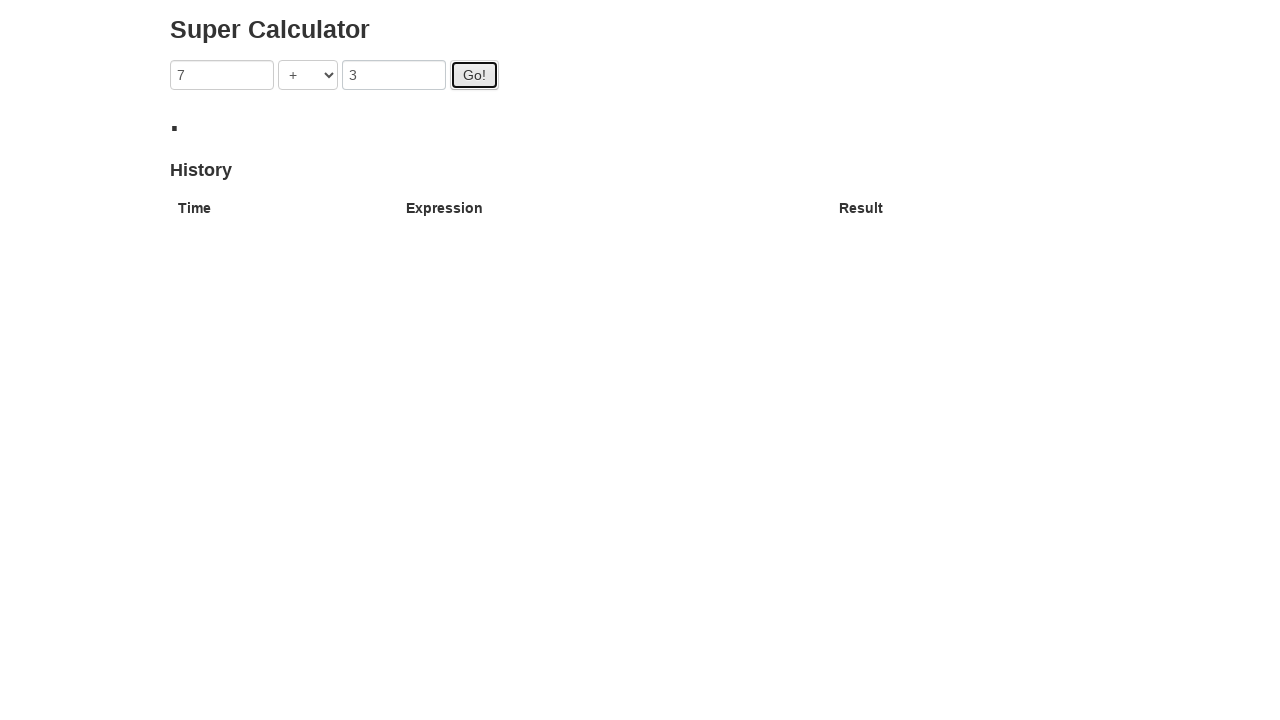

Verified result displays expected value of 10
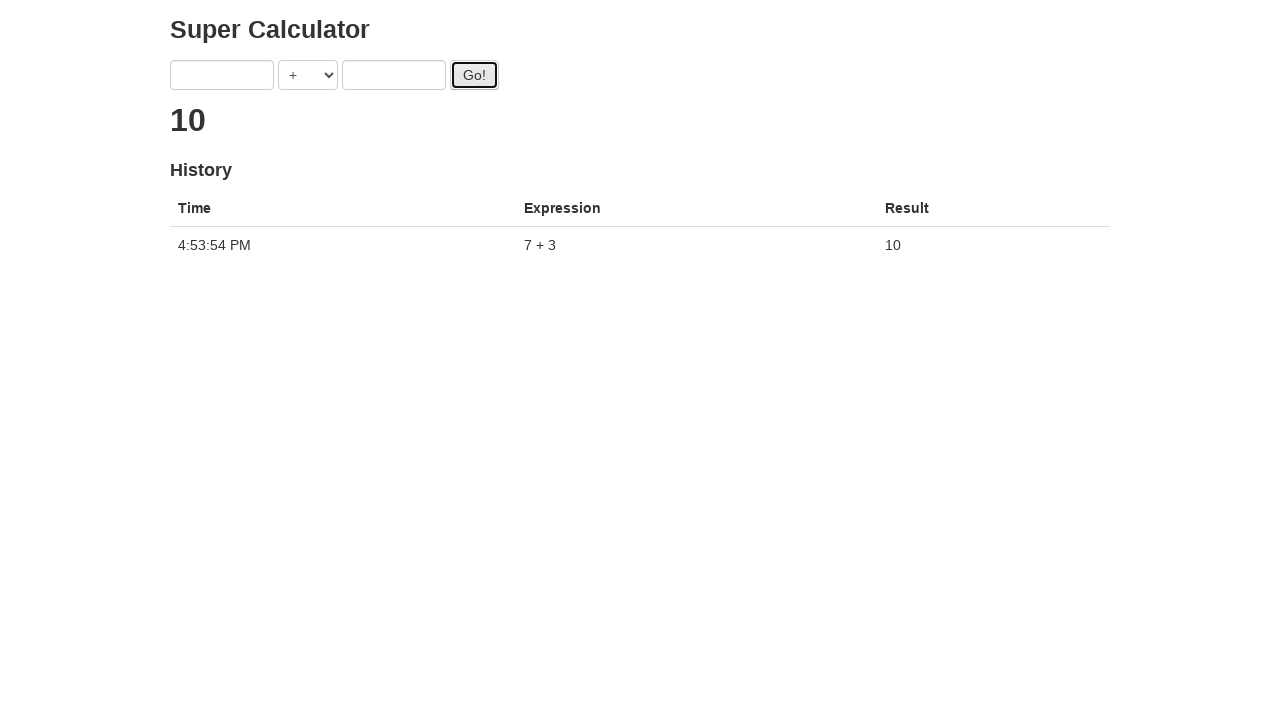

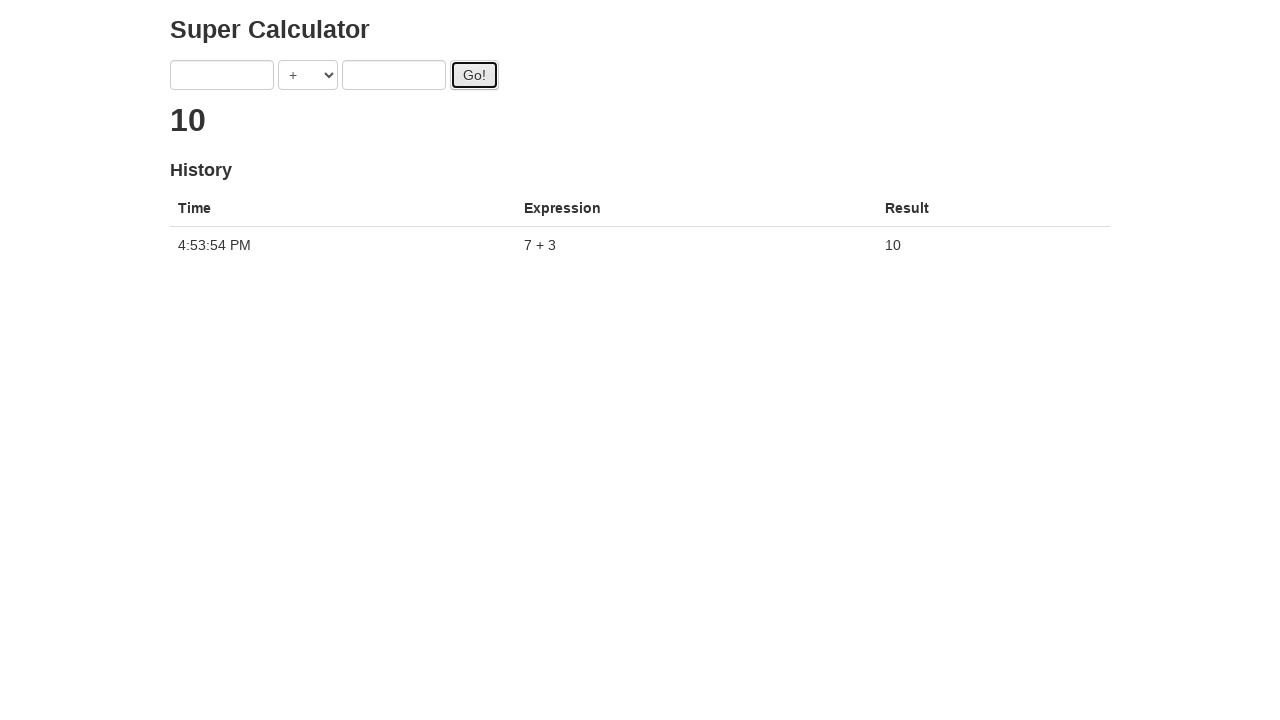